Navigates to a DuckDuckGo page and waits for the network to become idle, verifying the page loads completely.

Starting URL: https://duckduckgo.com/c-s-s-says-hello

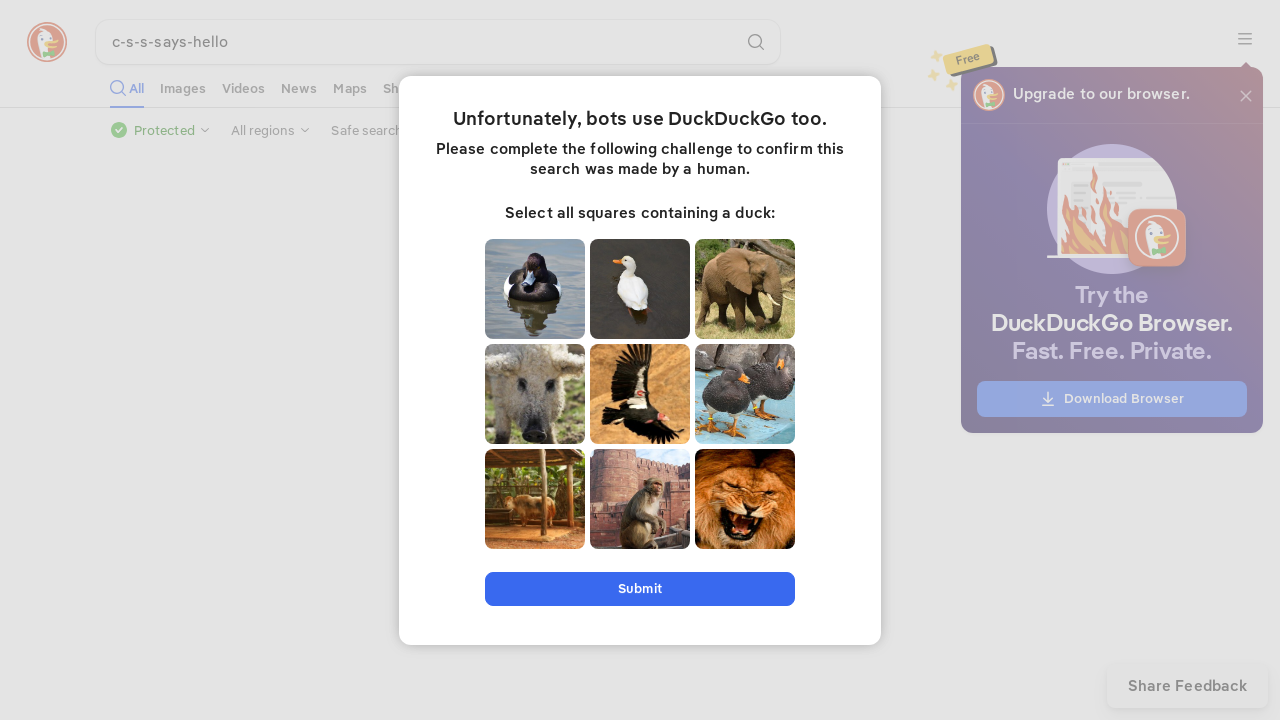

Navigated to DuckDuckGo CSS page
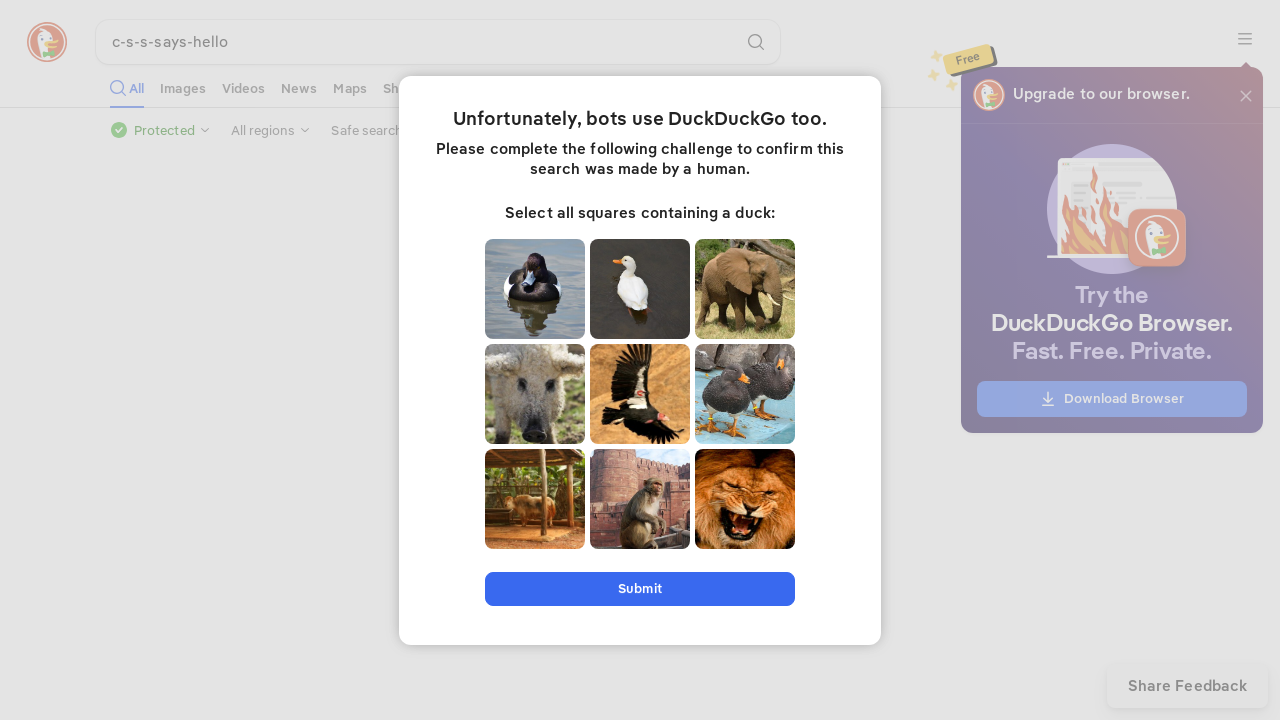

Page fully loaded - network became idle
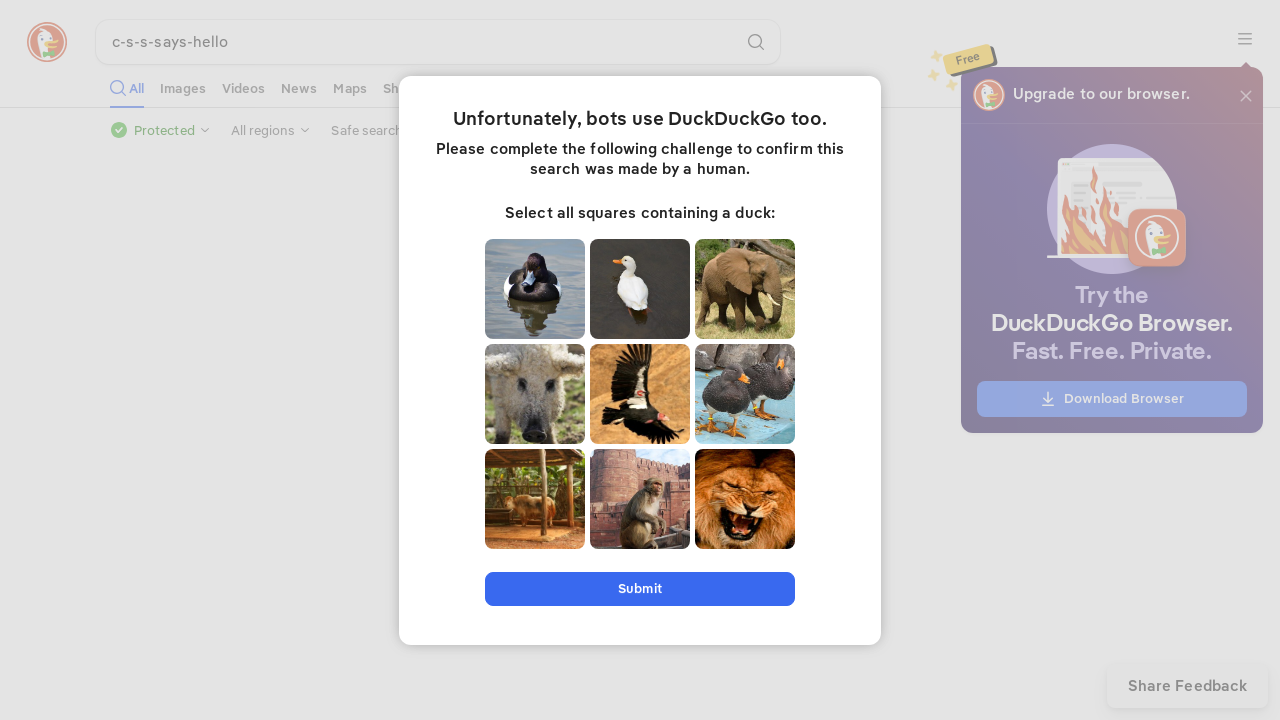

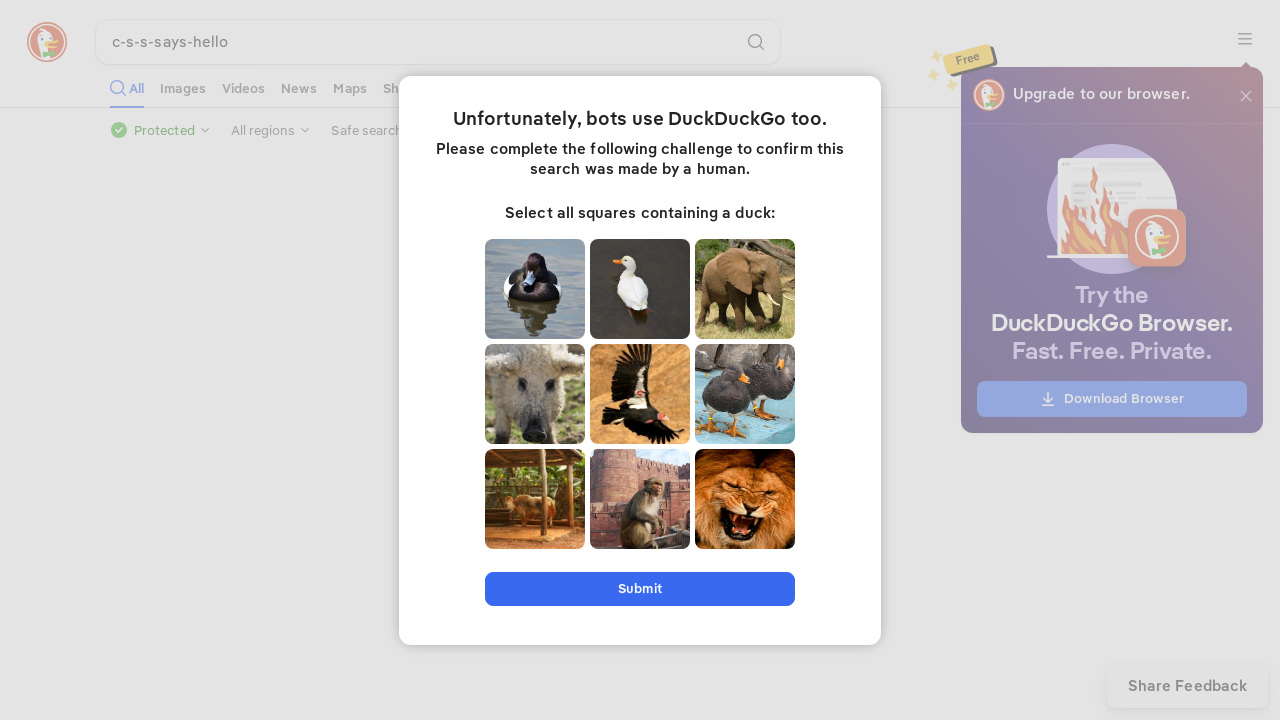